Tests static dropdown selection by selecting options by index and value, verifying the currency dropdown works correctly with USD and INR selections

Starting URL: https://rahulshettyacademy.com/dropdownsPractise/

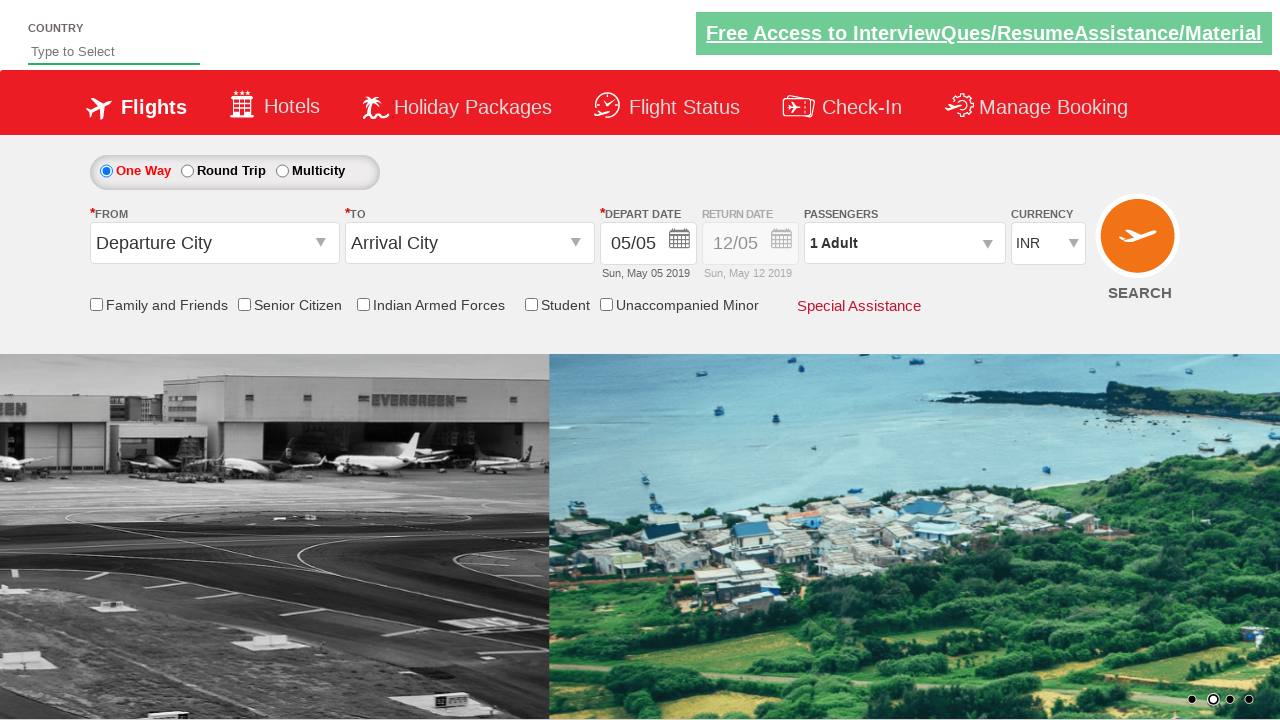

Selected currency dropdown option at index 3 (USD) on #ctl00_mainContent_DropDownListCurrency
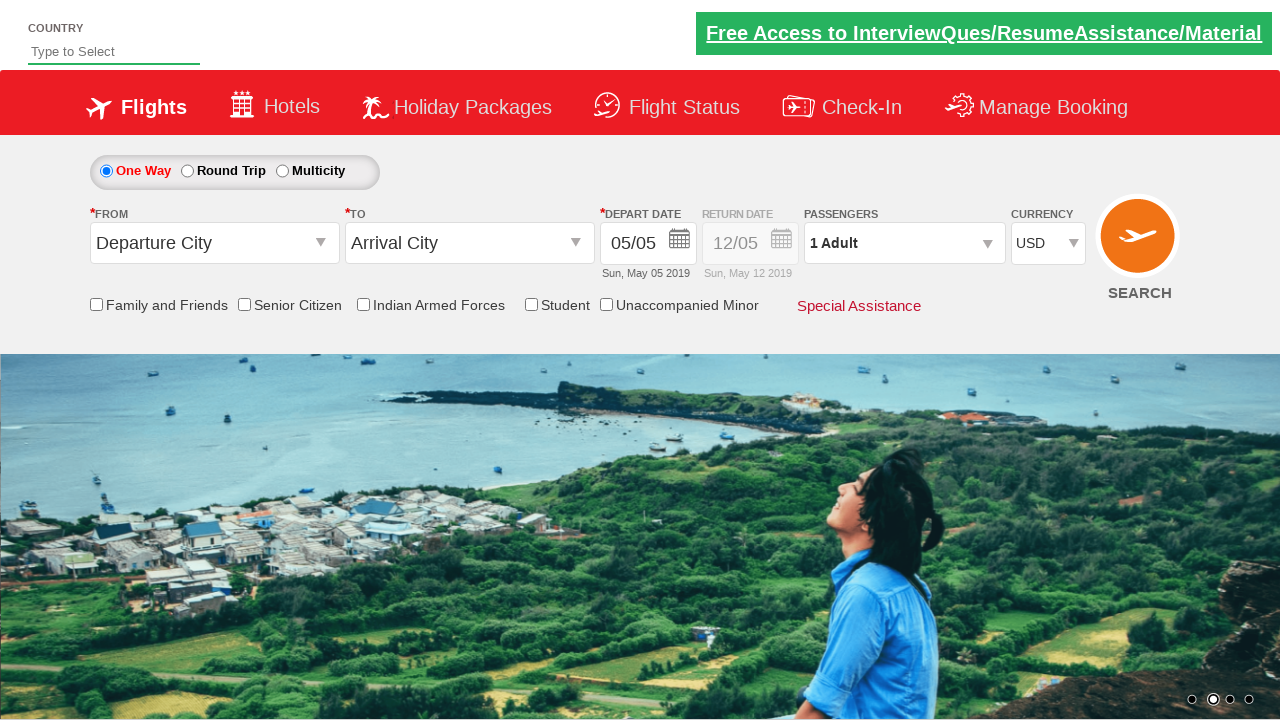

Retrieved selected currency dropdown value
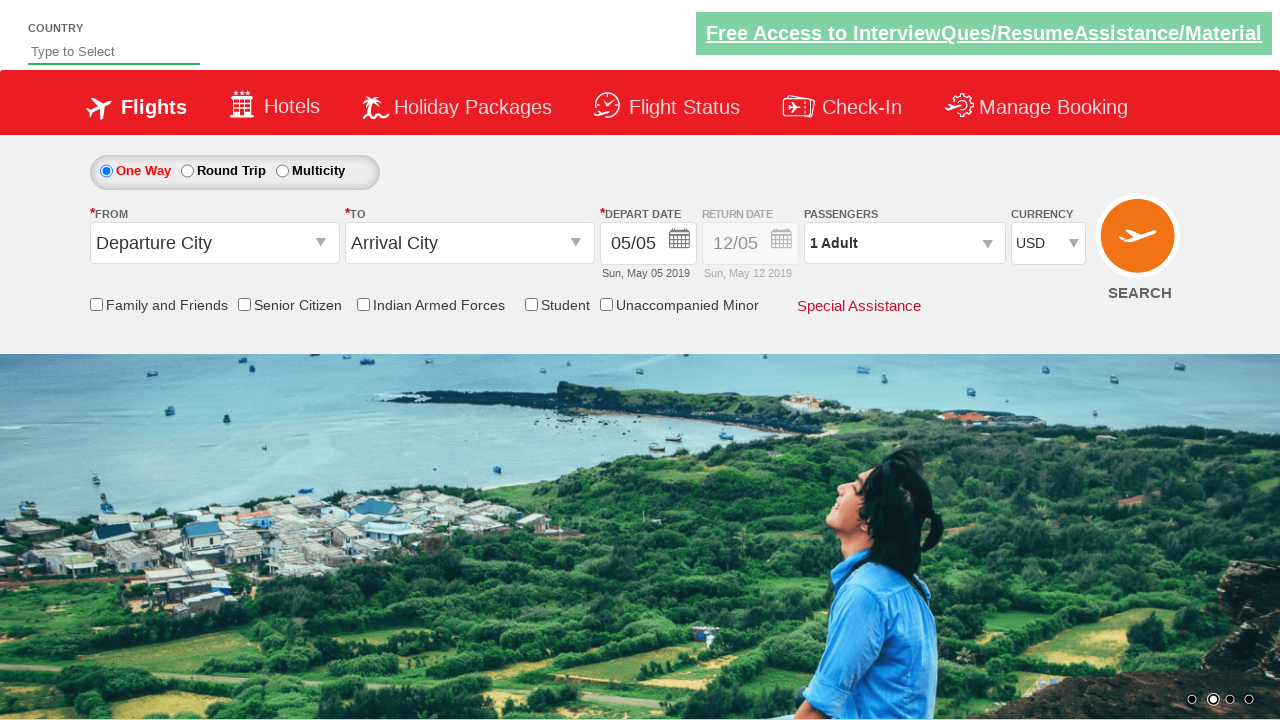

Verified USD is selected in currency dropdown
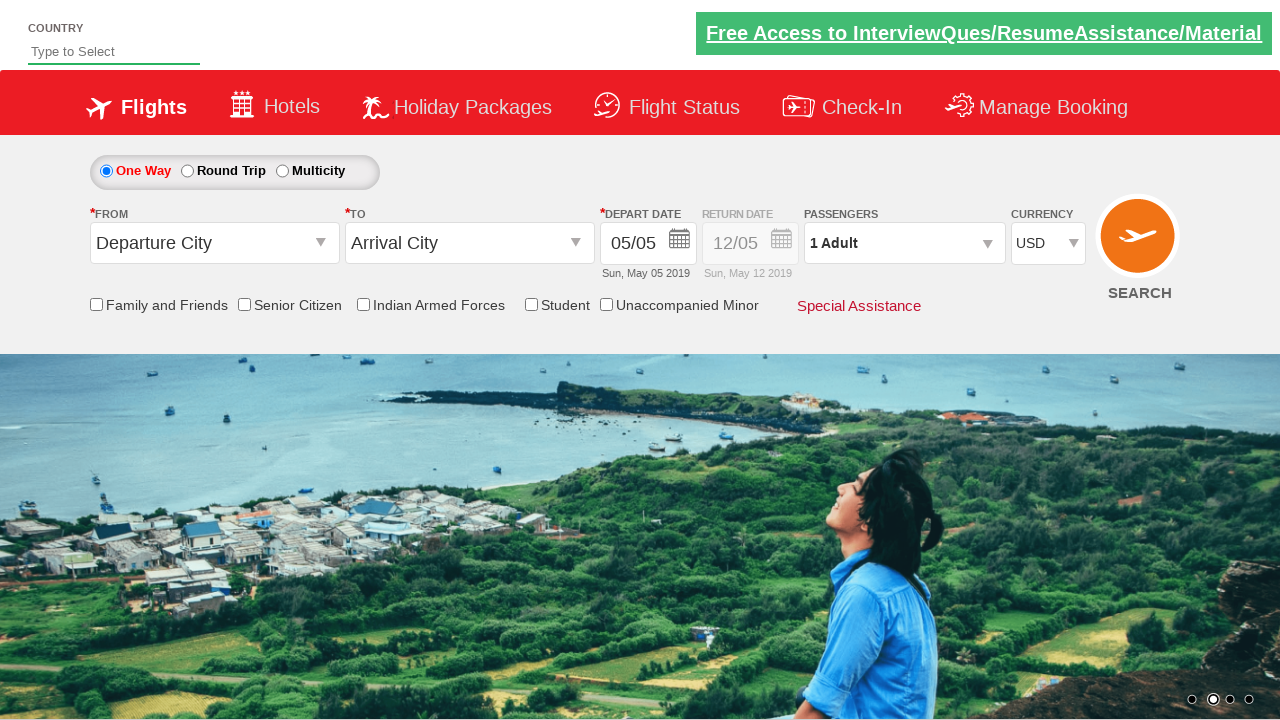

Selected INR from currency dropdown by value on #ctl00_mainContent_DropDownListCurrency
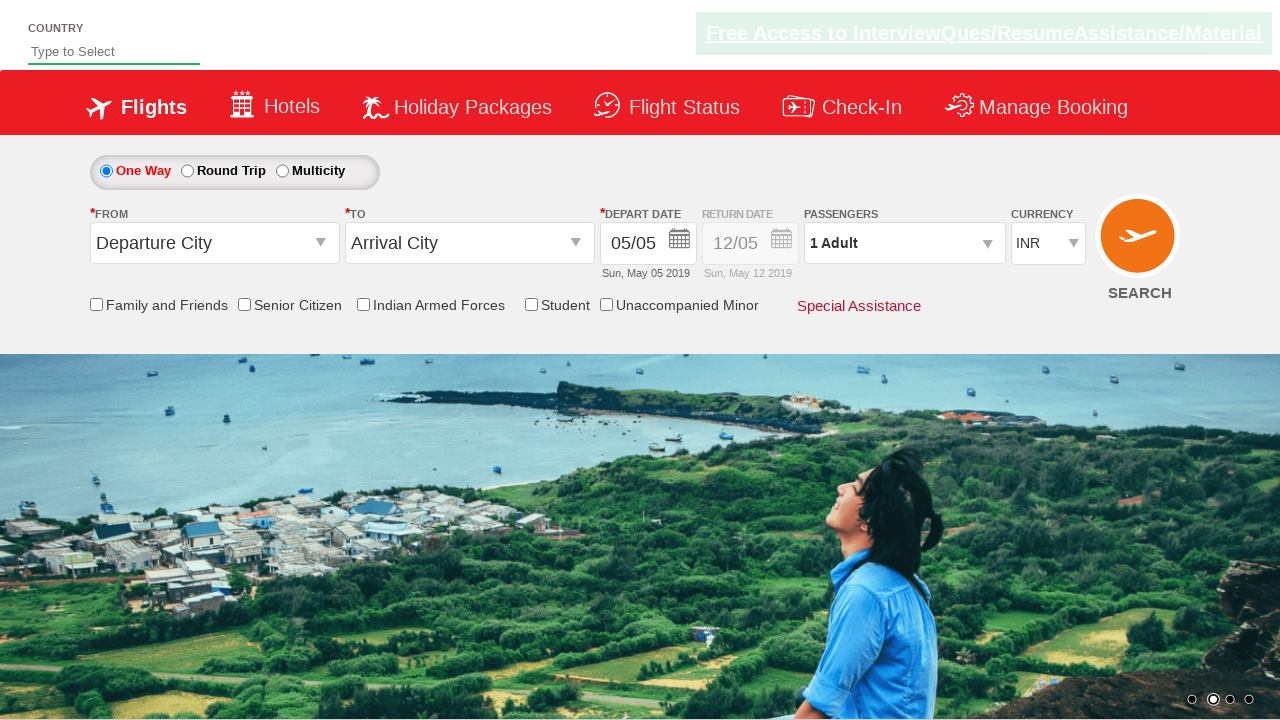

Verified INR is selected in currency dropdown
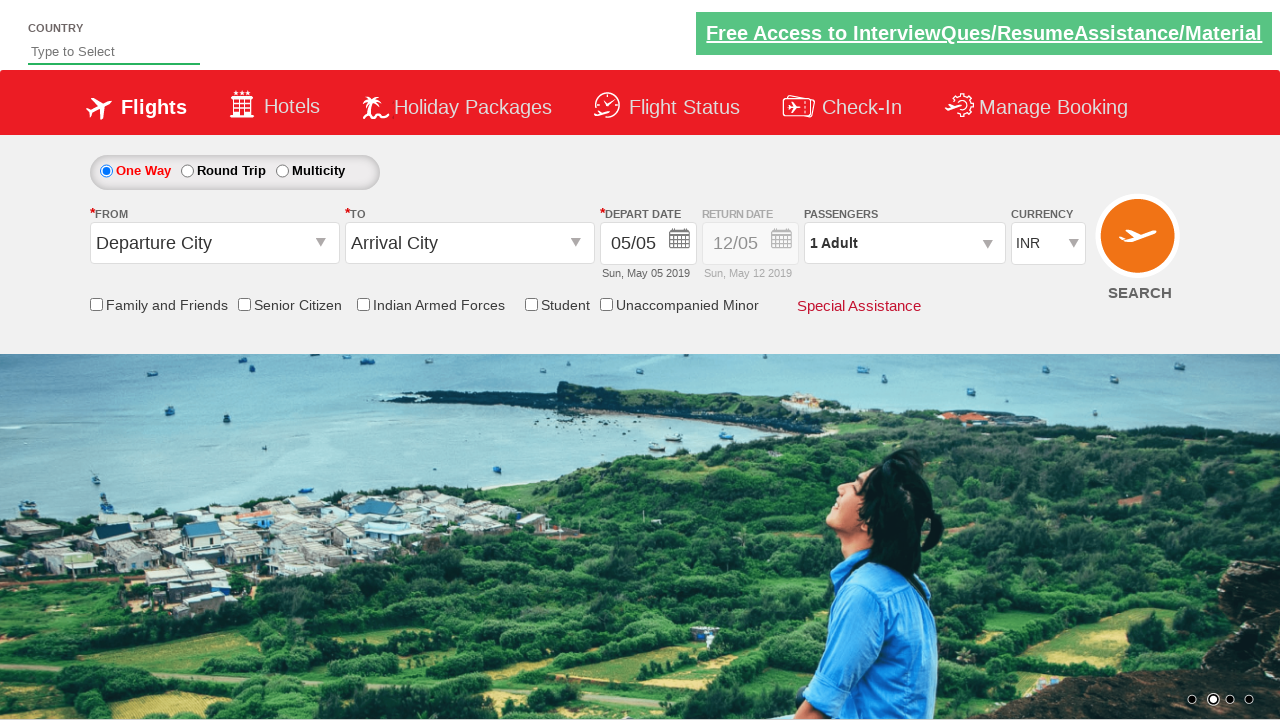

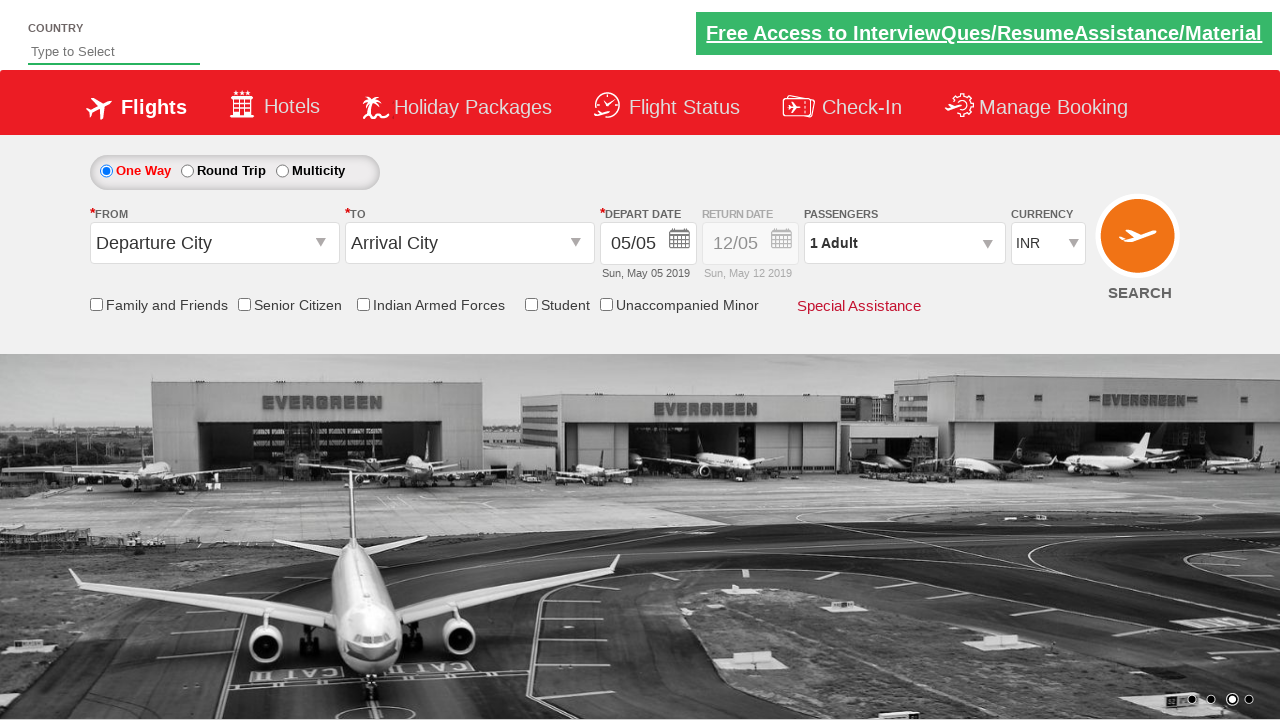